Tests the greeting form by entering a name and clicking the submit button

Starting URL: https://lm.skillbox.cc/qa_tester/module01/

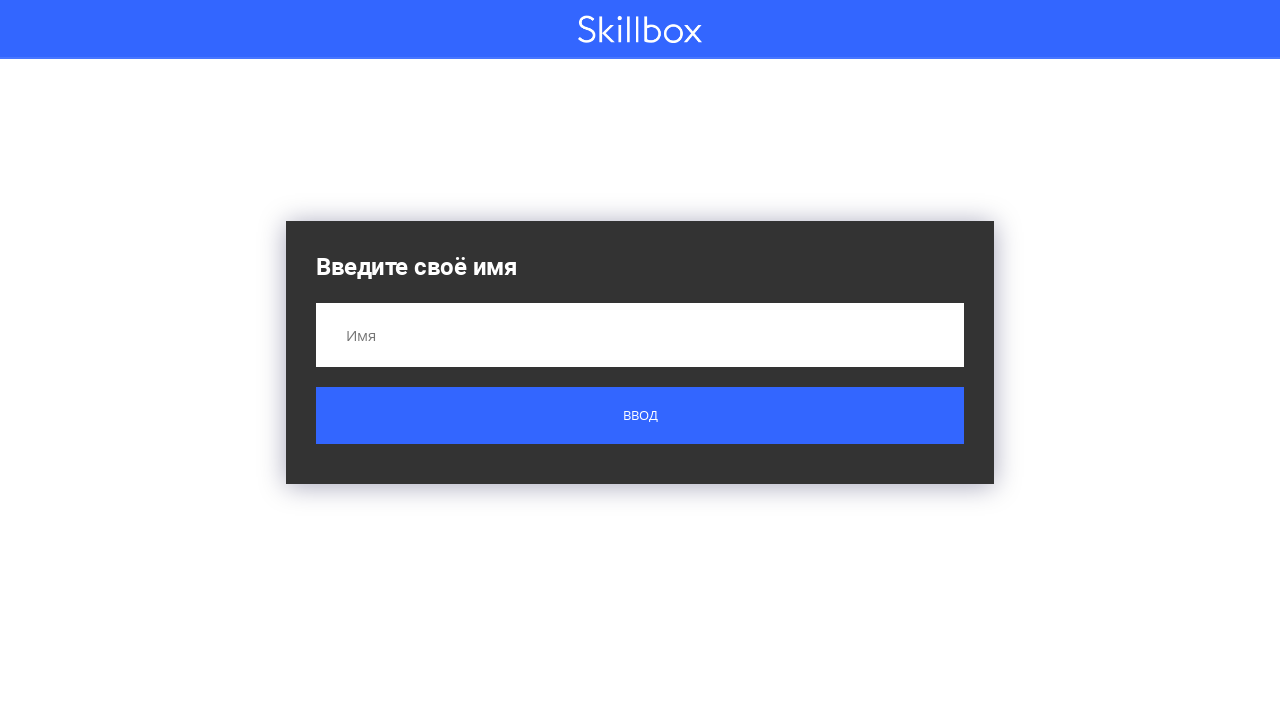

Filled name field with 'Вася' on input[name='name']
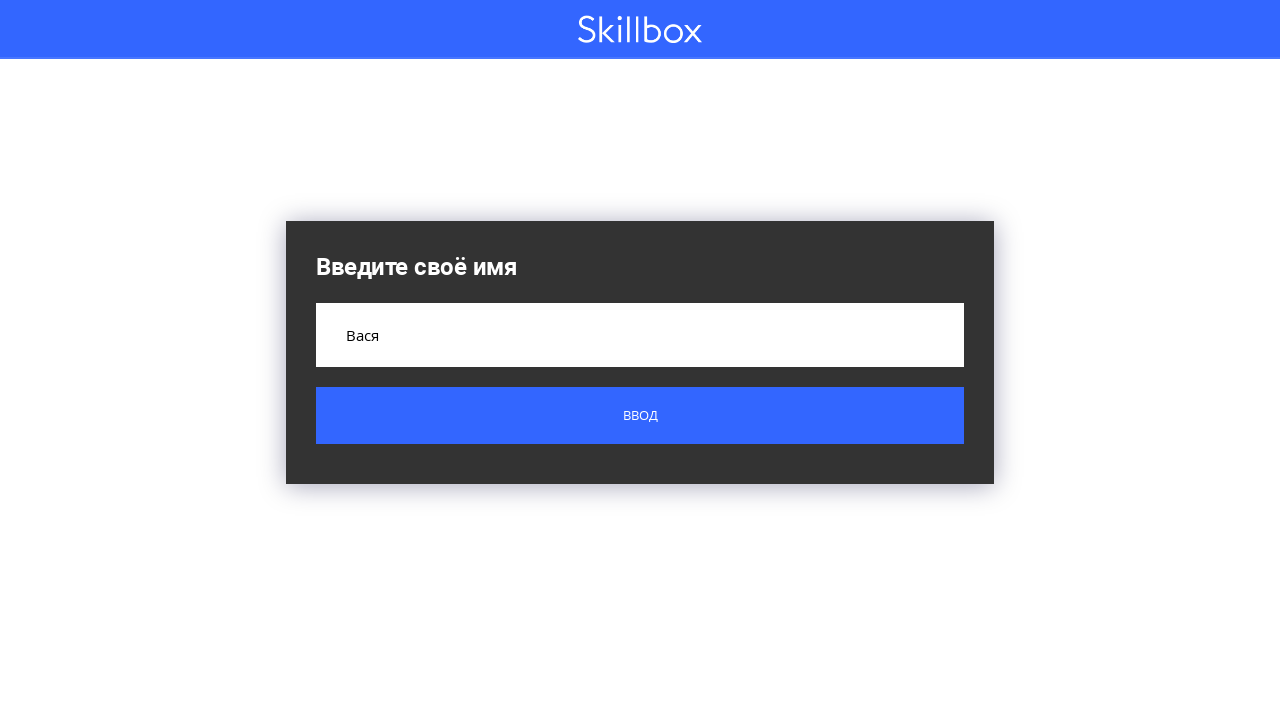

Clicked submit button at (640, 416) on .button
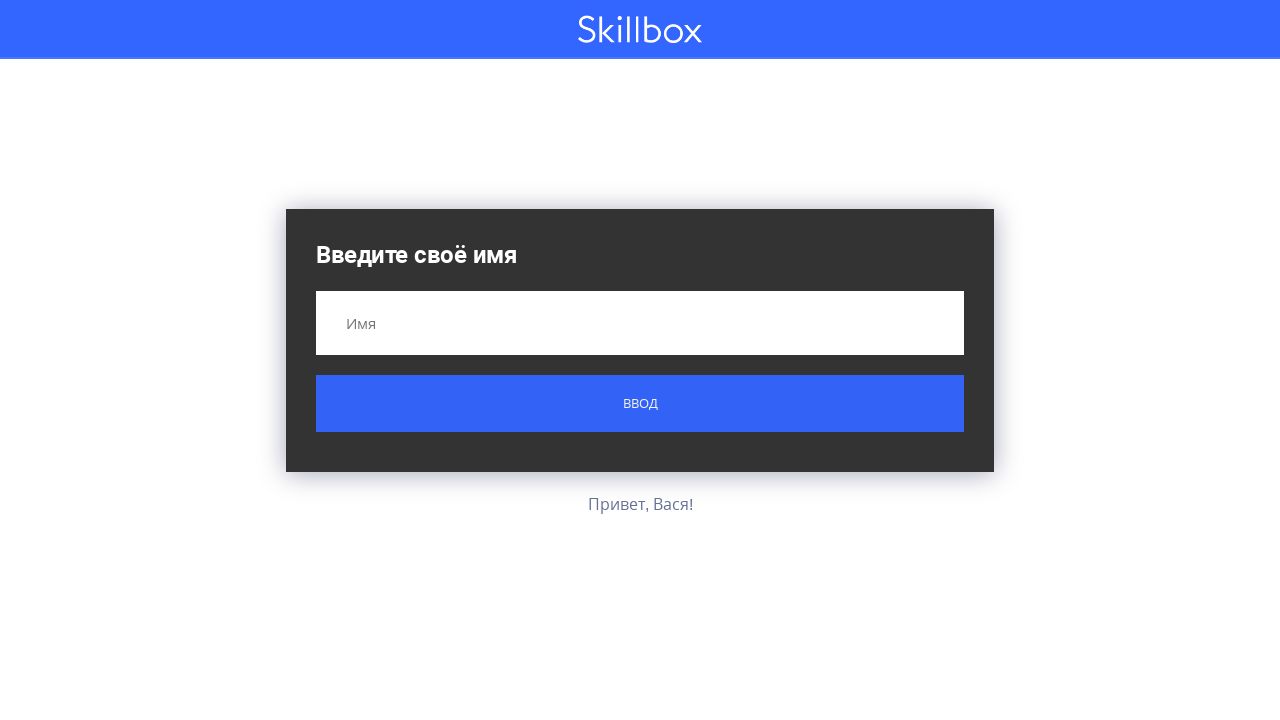

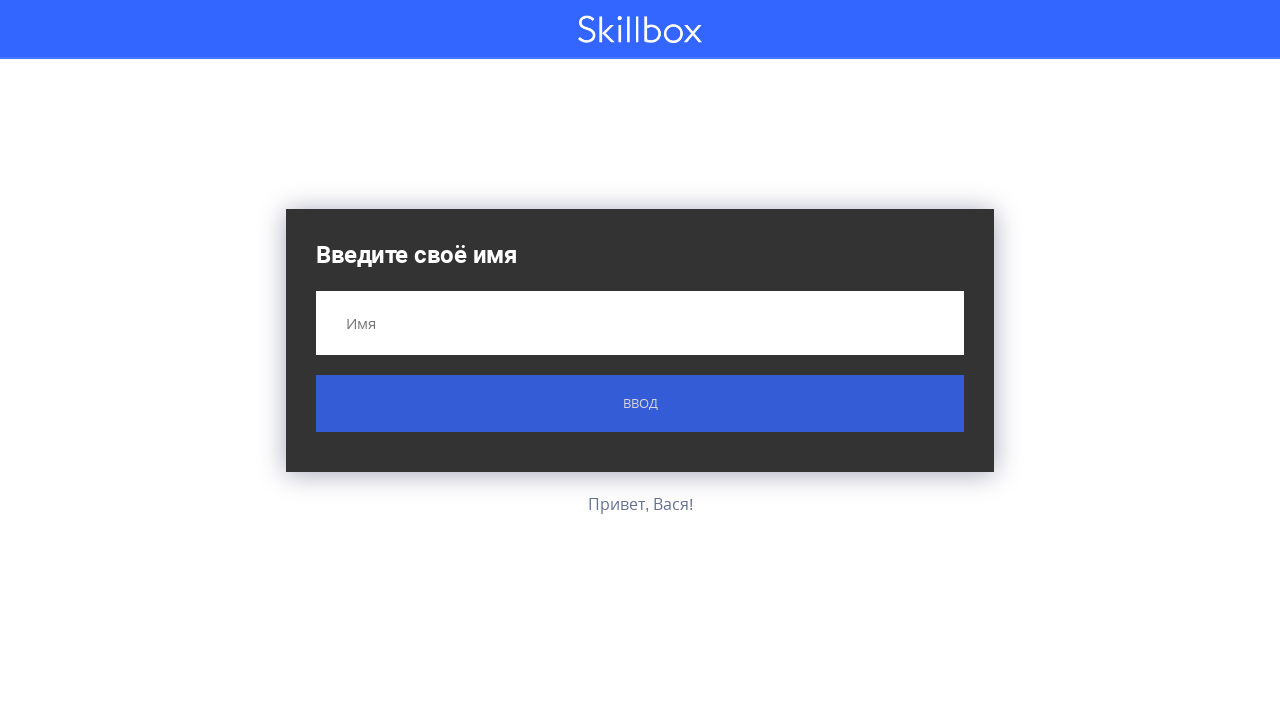